Tests behavior when master password field is empty - verifies Generate button is present

Starting URL: http://angel.net/~nic/passwd.current.html

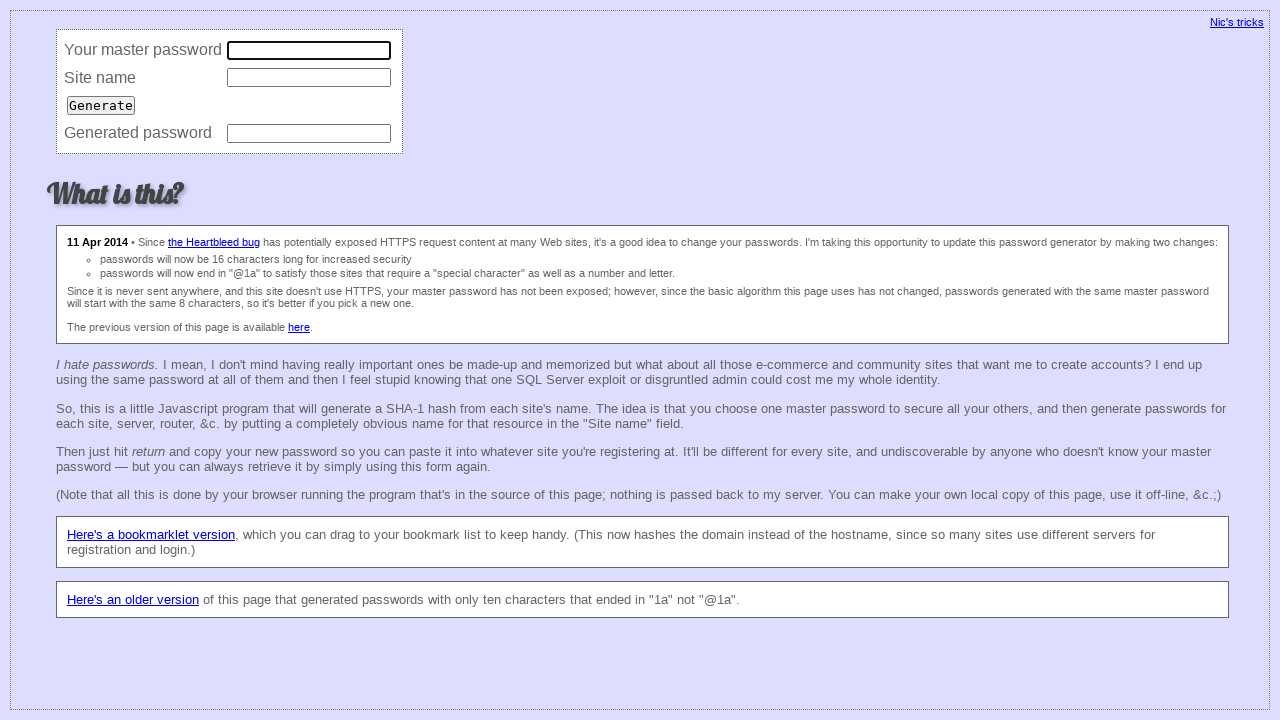

Waited for Generate button to be present with empty master password field
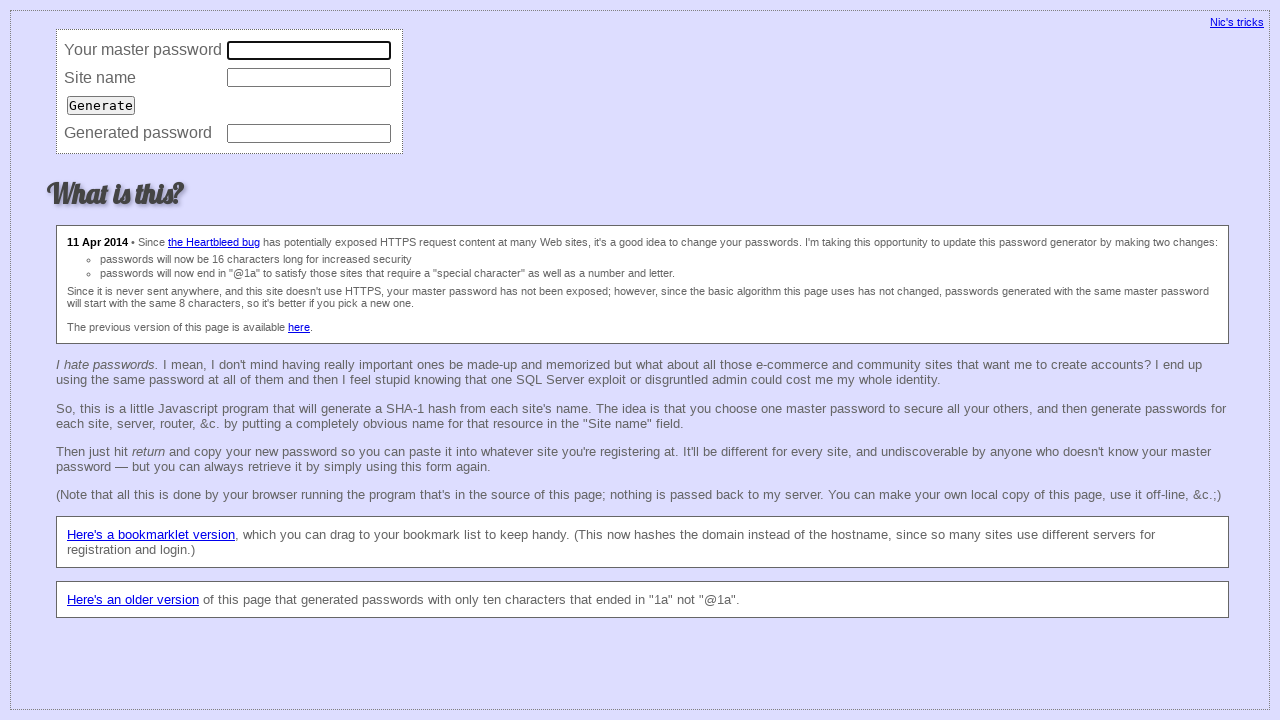

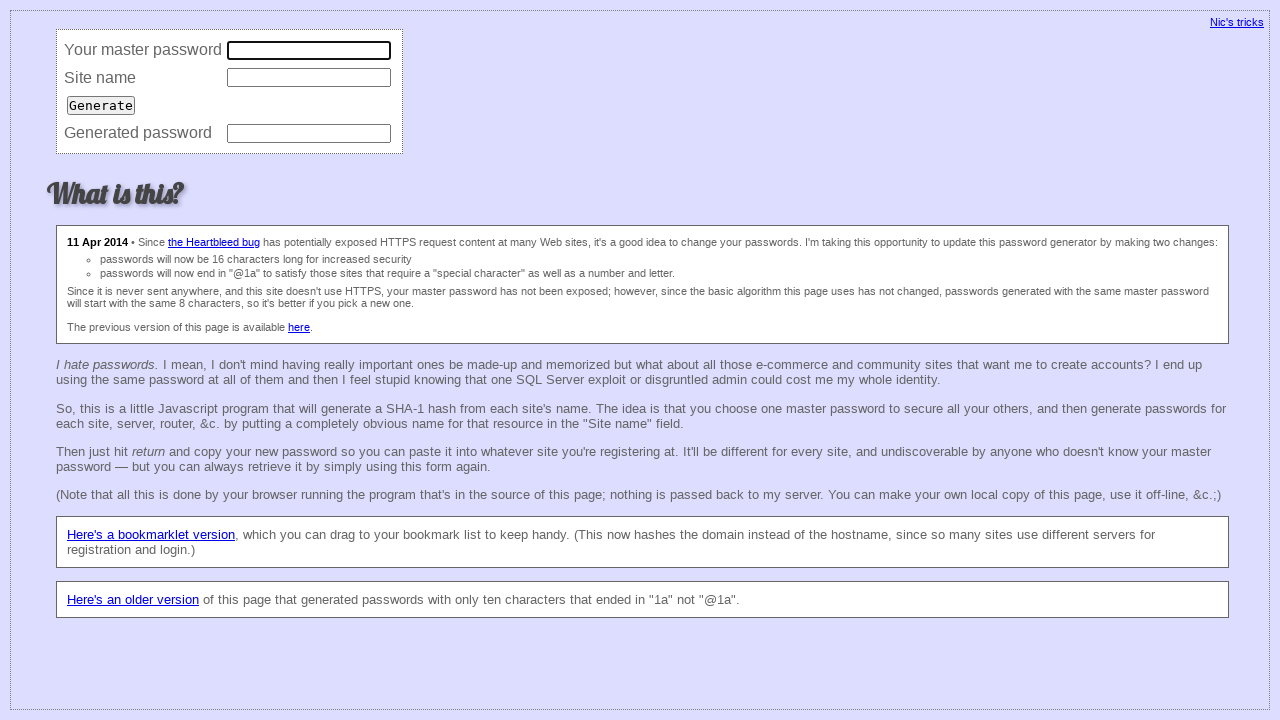